Tests dropdown selection functionality by calculating the sum of two numbers and selecting the result from a dropdown menu

Starting URL: https://suninjuly.github.io/selects2.html

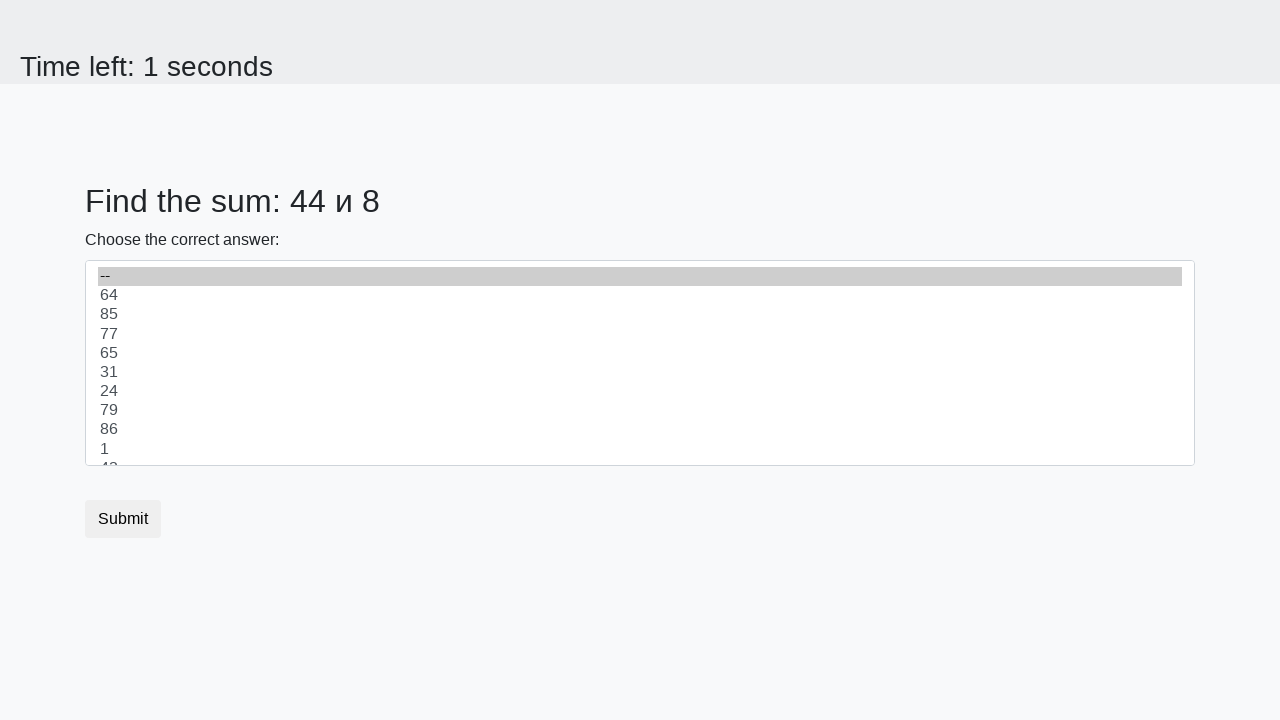

Located first number element
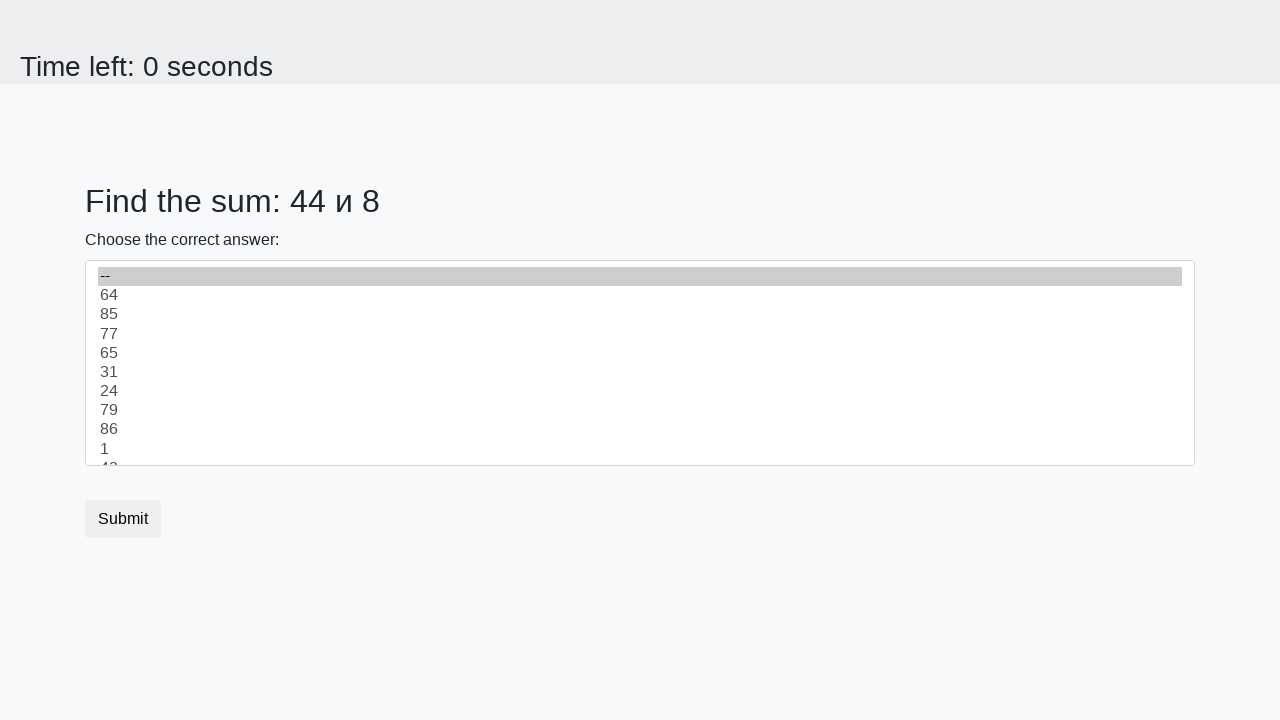

Located second number element
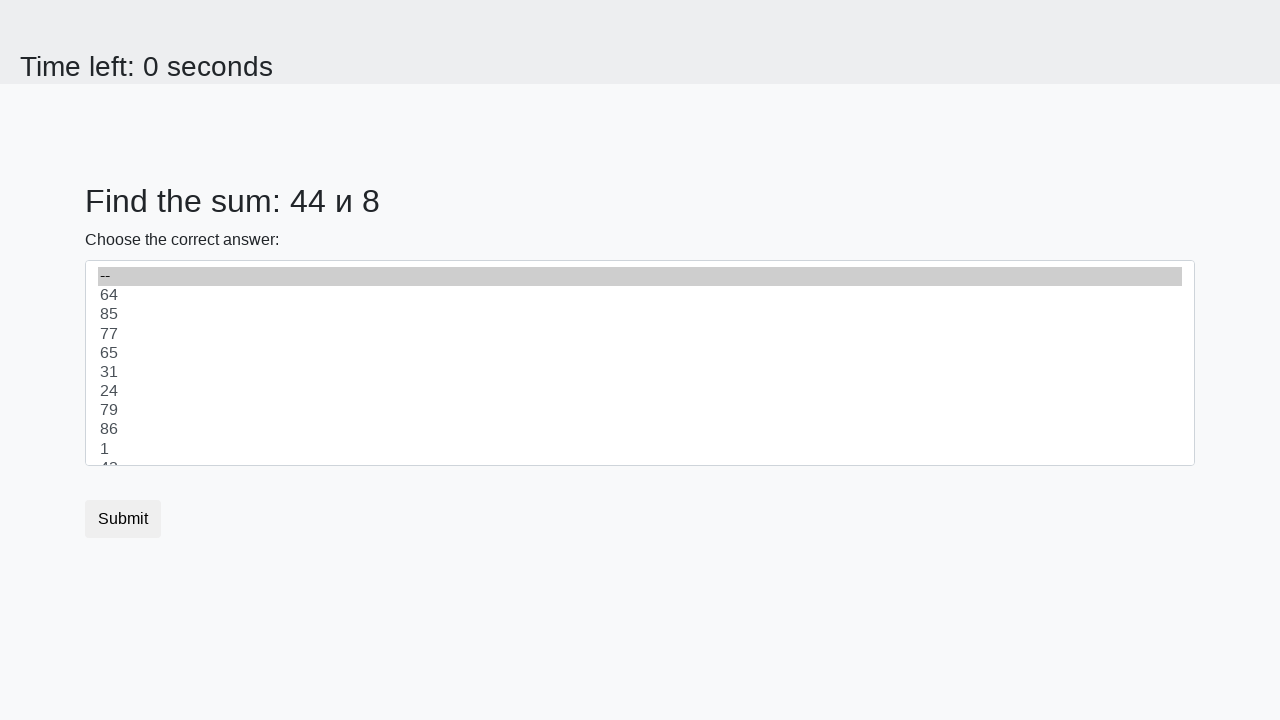

Extracted first number: 44
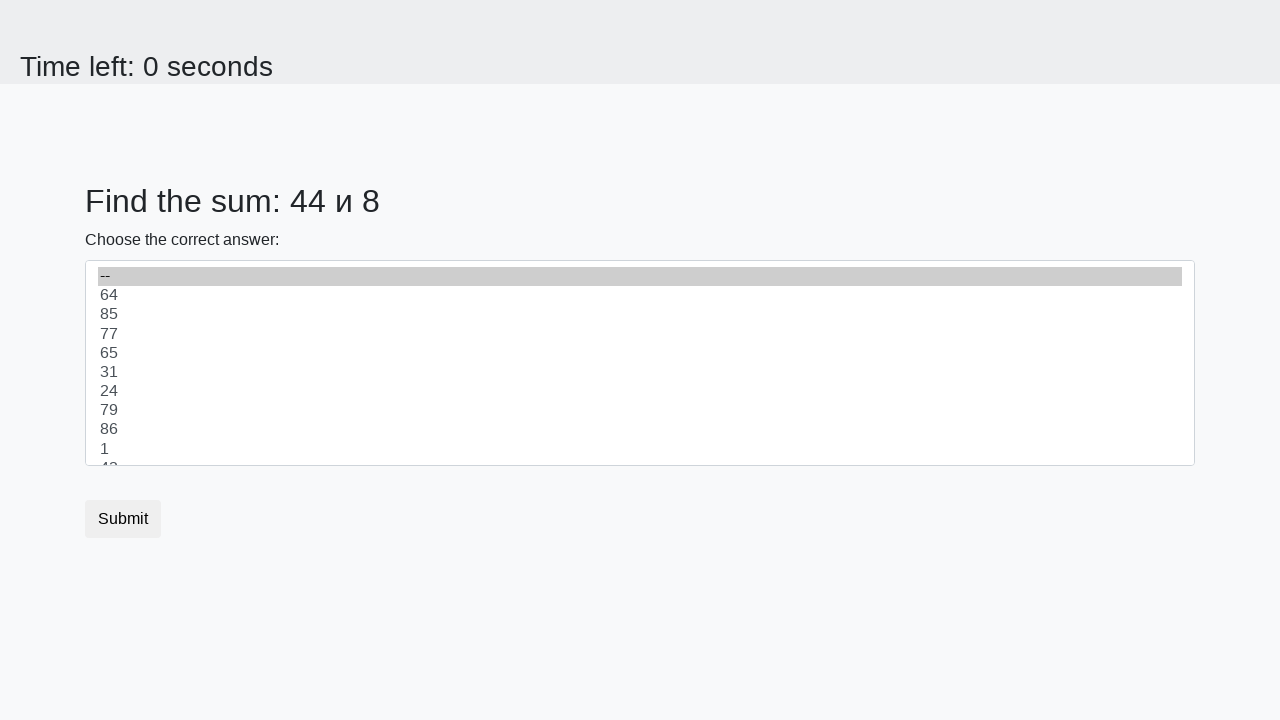

Extracted second number: 8
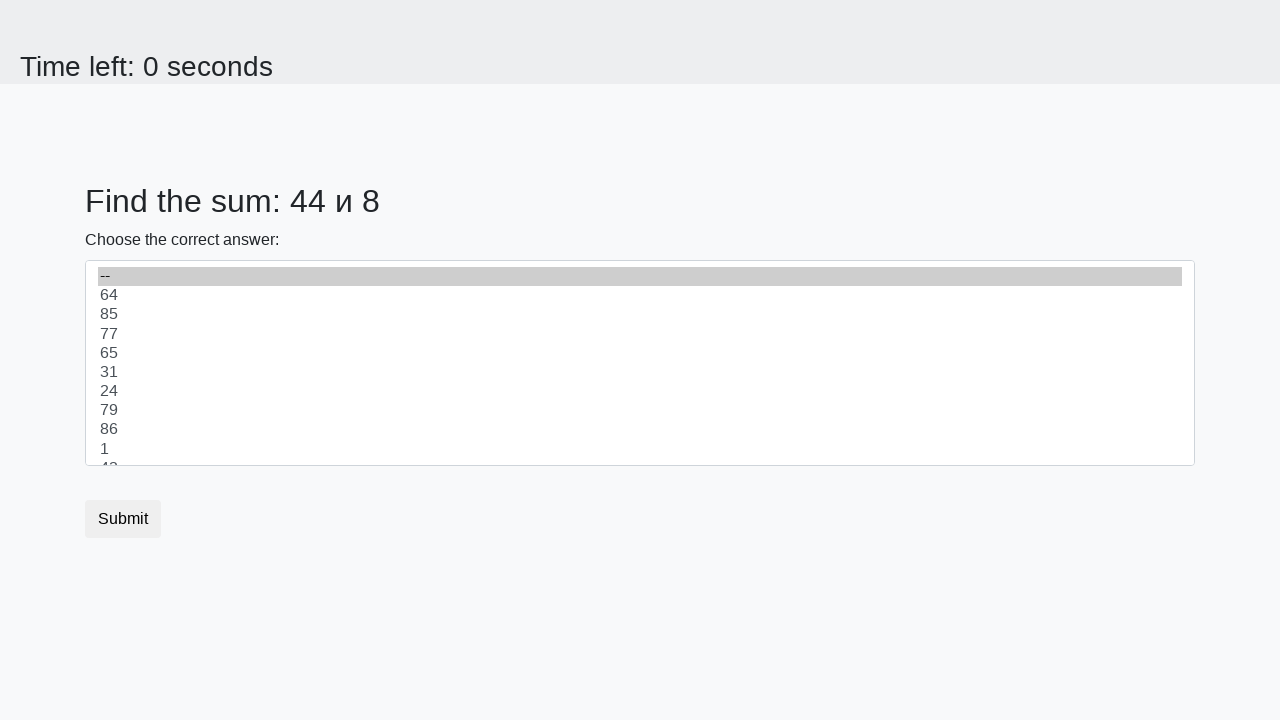

Calculated sum: 44 + 8 = 52
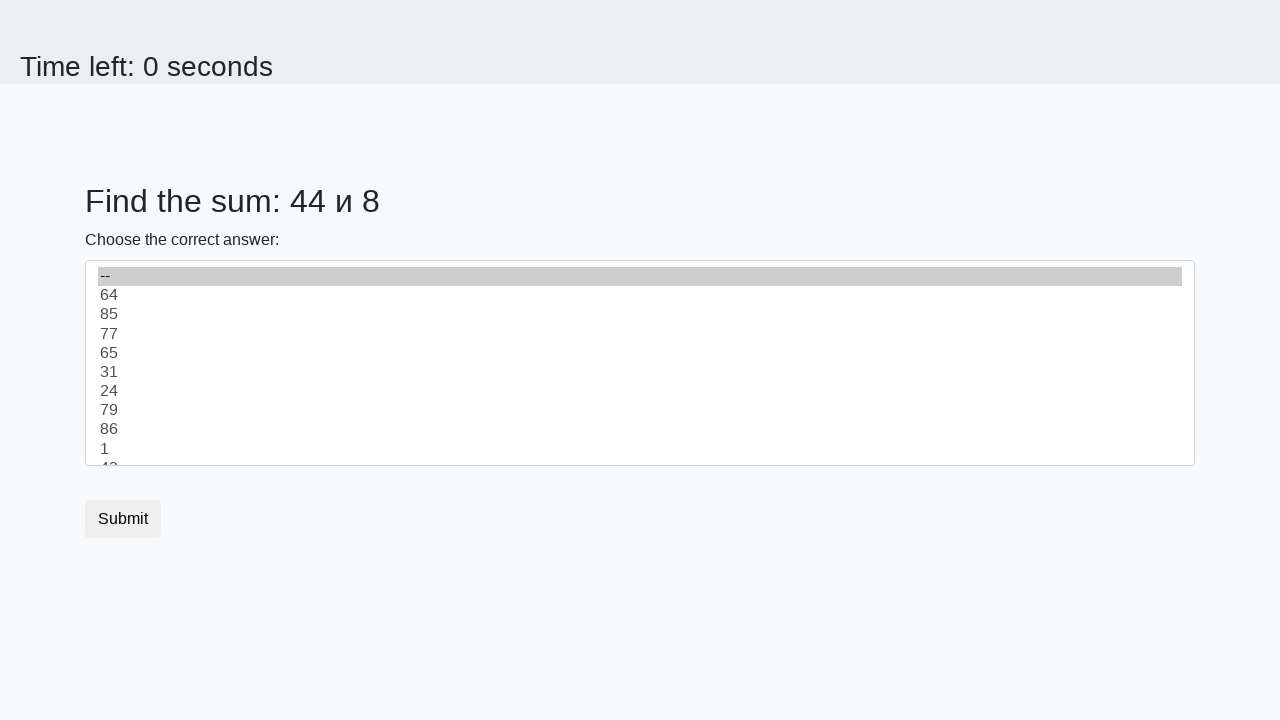

Selected dropdown option with value 52 on #dropdown
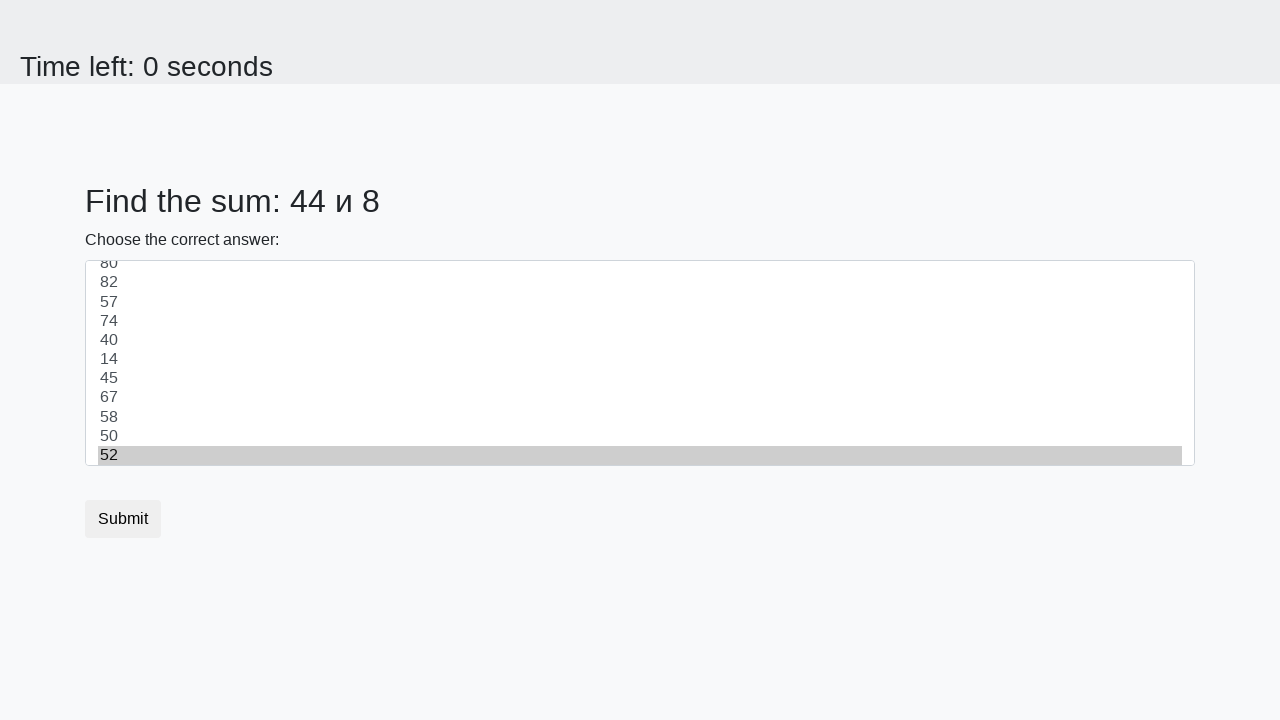

Clicked submit button to complete form at (123, 519) on button
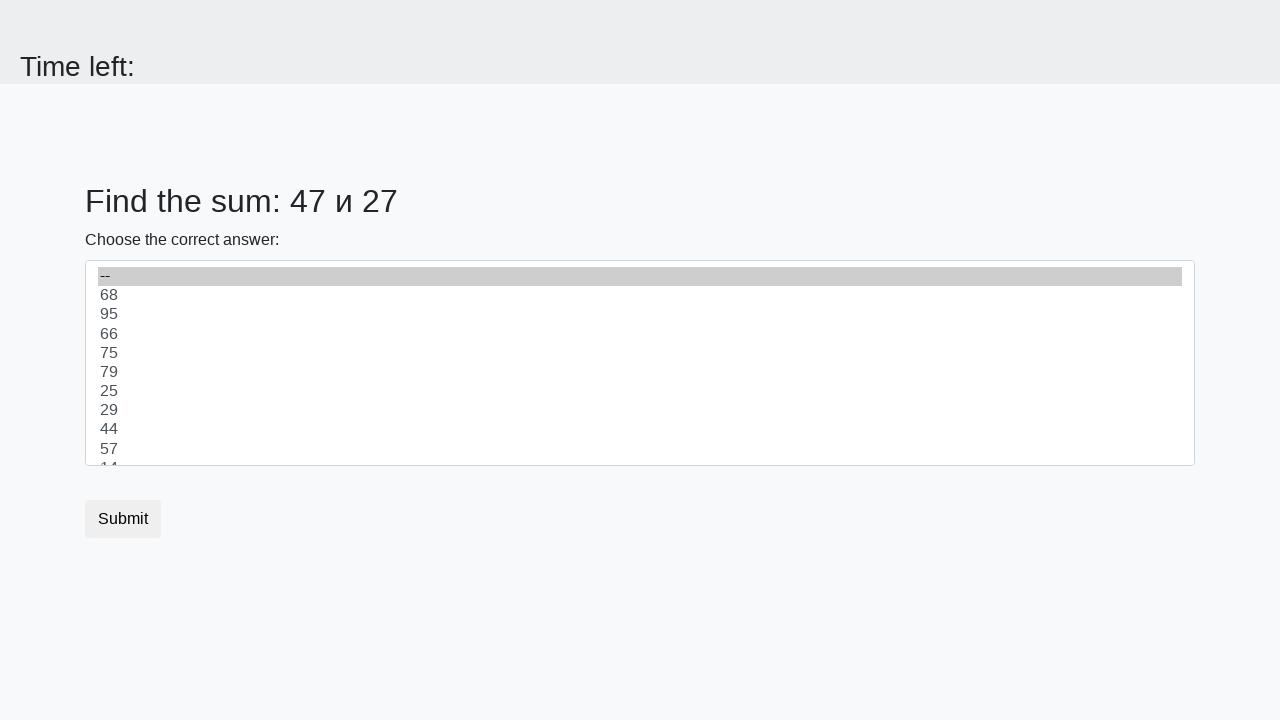

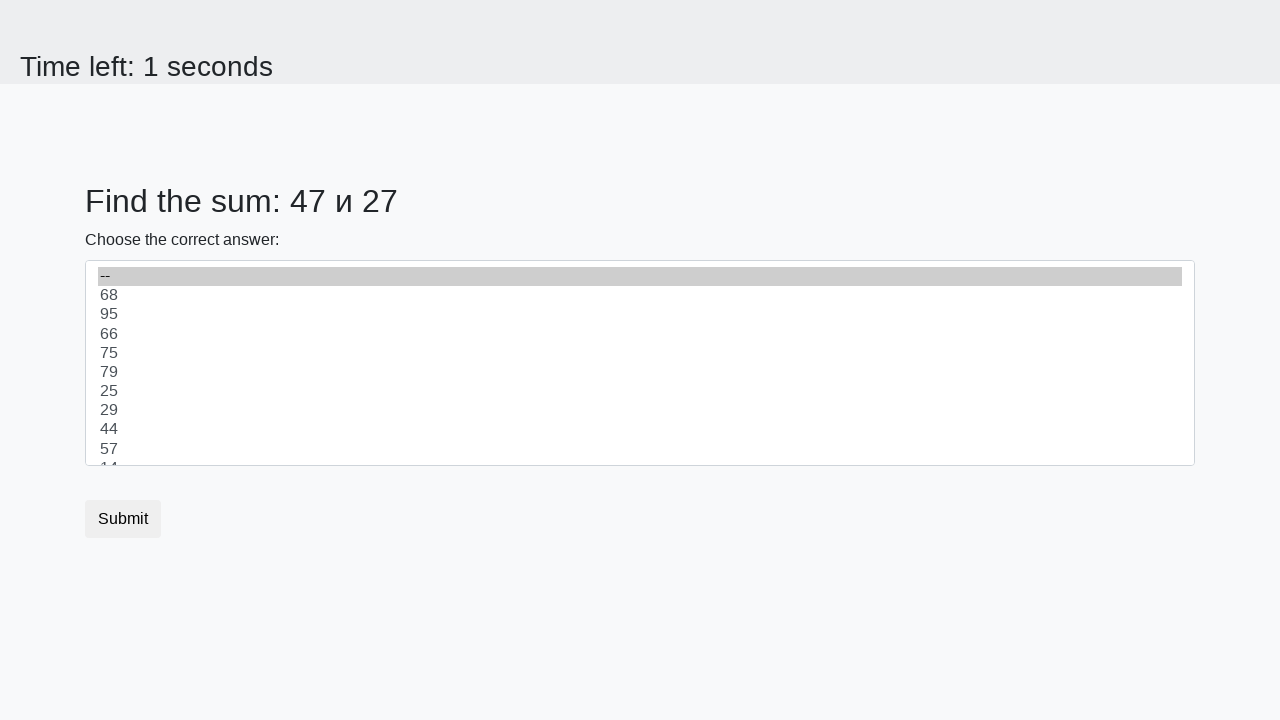